Tests deleting a todo by hovering over it and clicking the X button, then verifying it's removed from the list

Starting URL: https://todomvc.com/examples/react/dist/

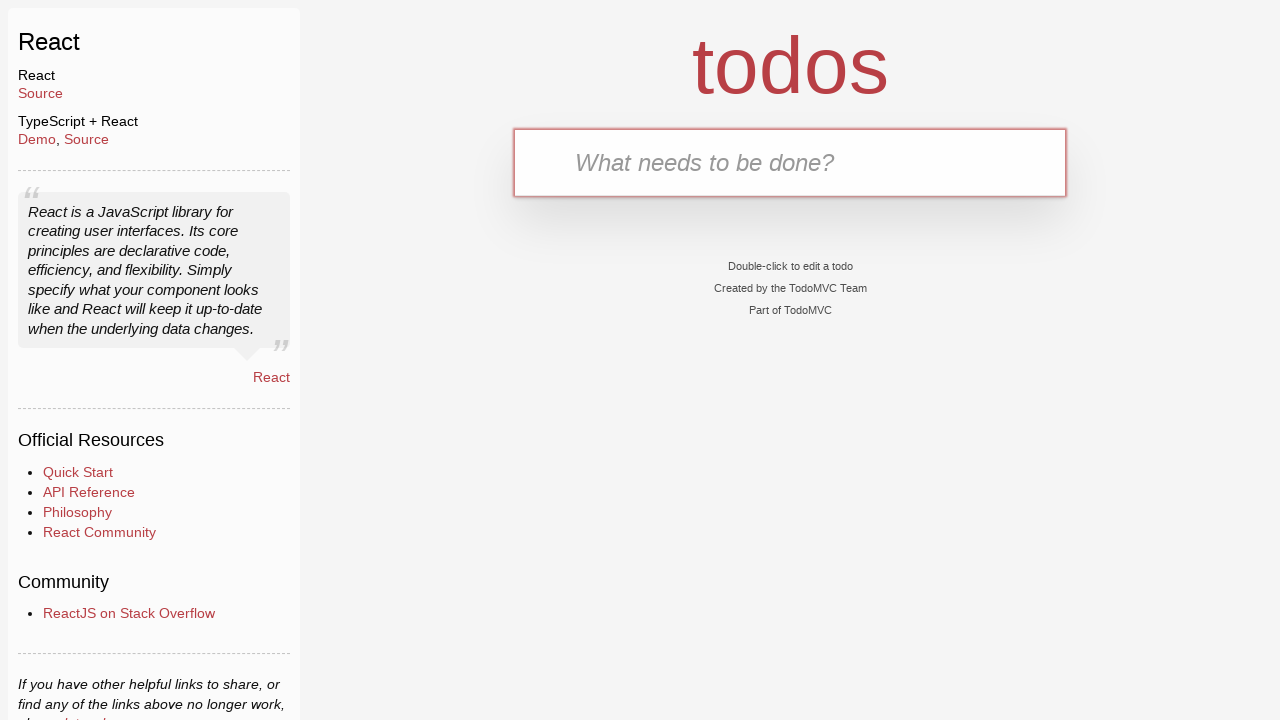

Filled new todo input field with 'Task to delete' on .new-todo
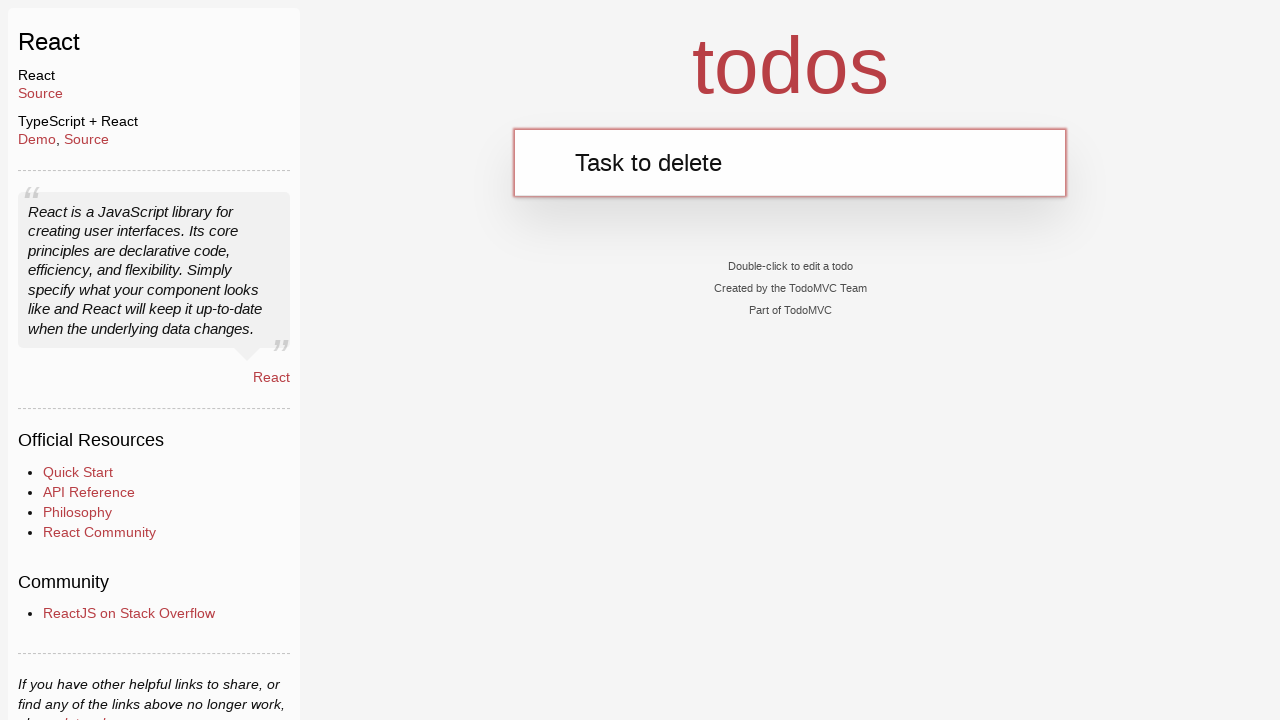

Pressed Enter to create the todo item on .new-todo
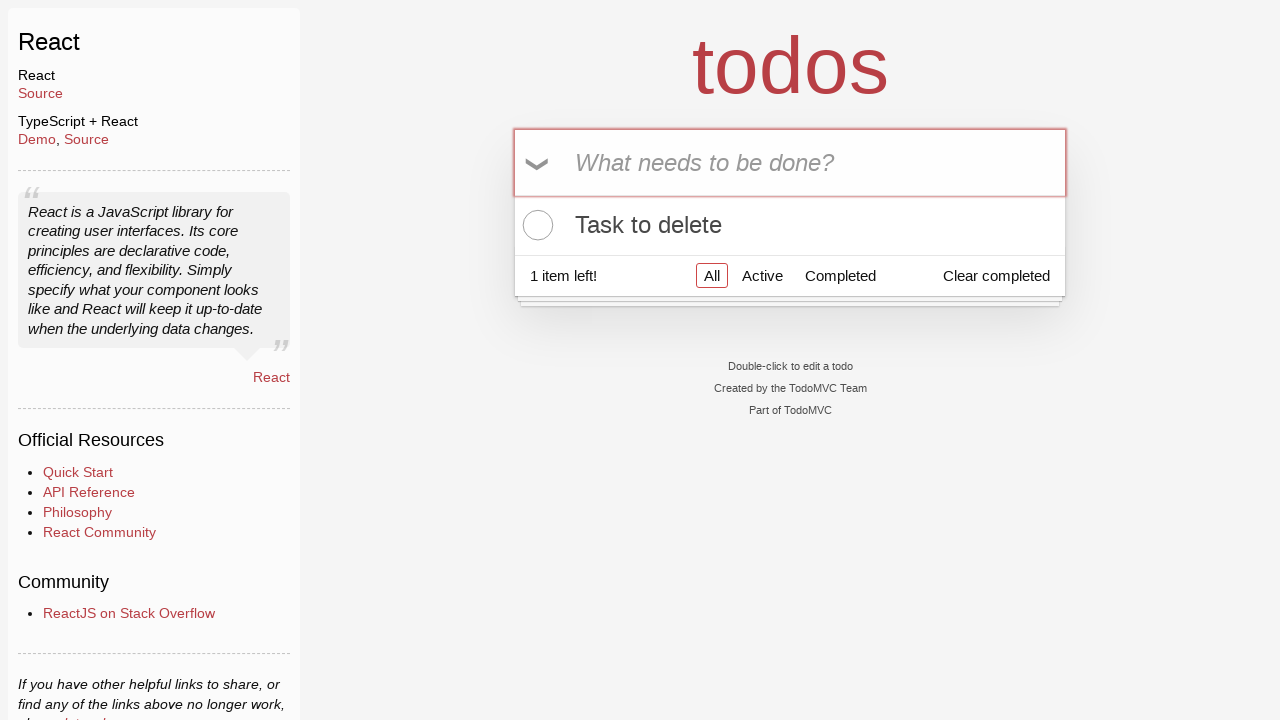

Todo item appeared in the list
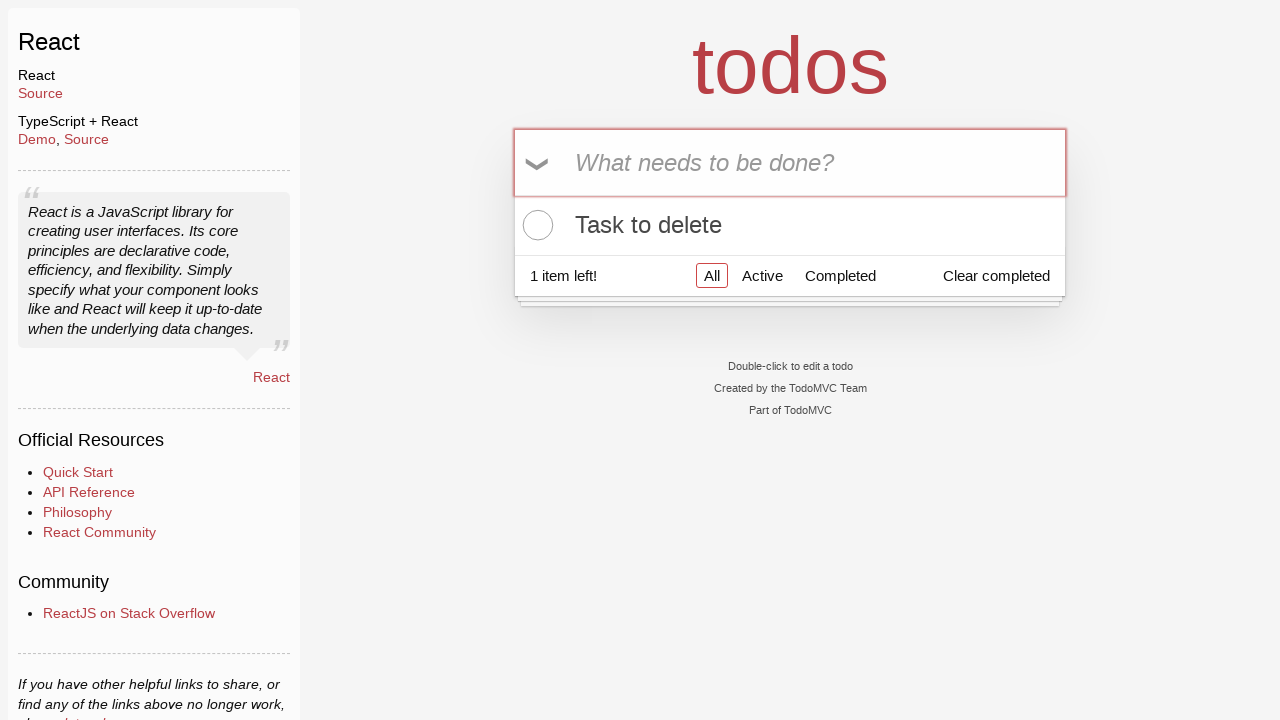

Hovered over todo item to reveal delete button at (790, 225) on .todo-list li
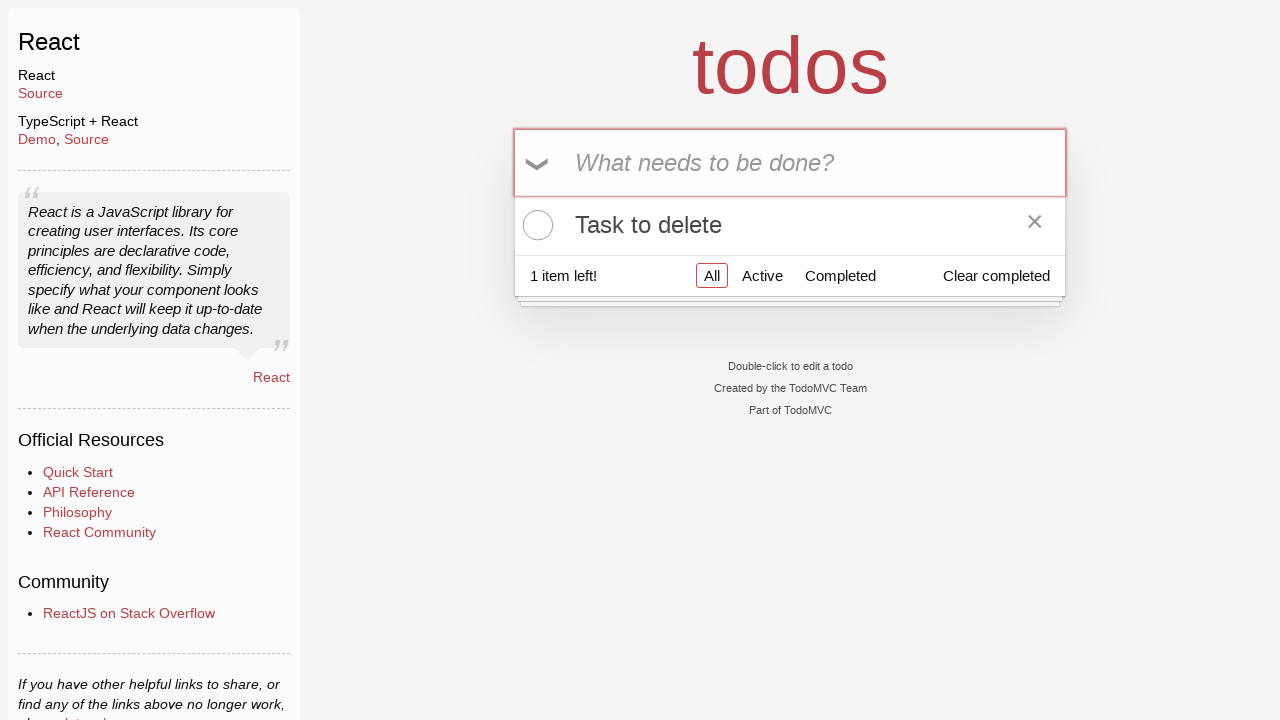

Clicked the X button to delete the todo item at (1035, 225) on .todo-list li .destroy
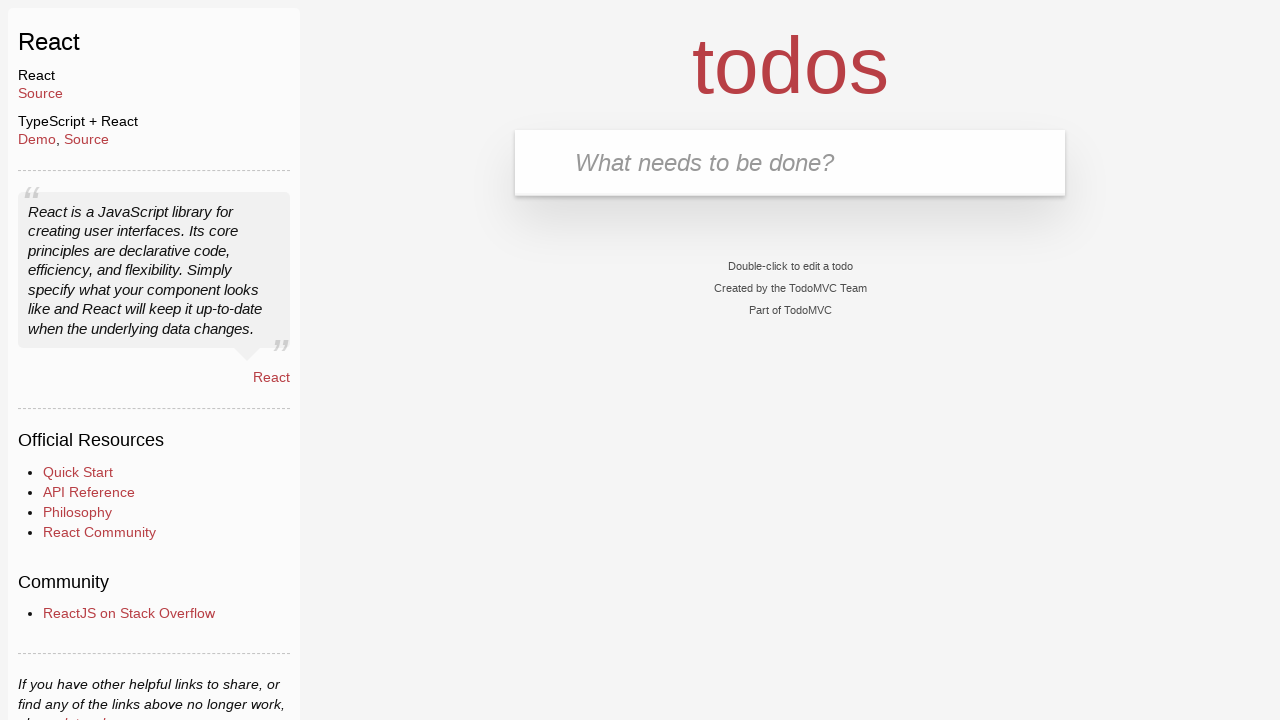

Verified that the todo item has been removed from the list
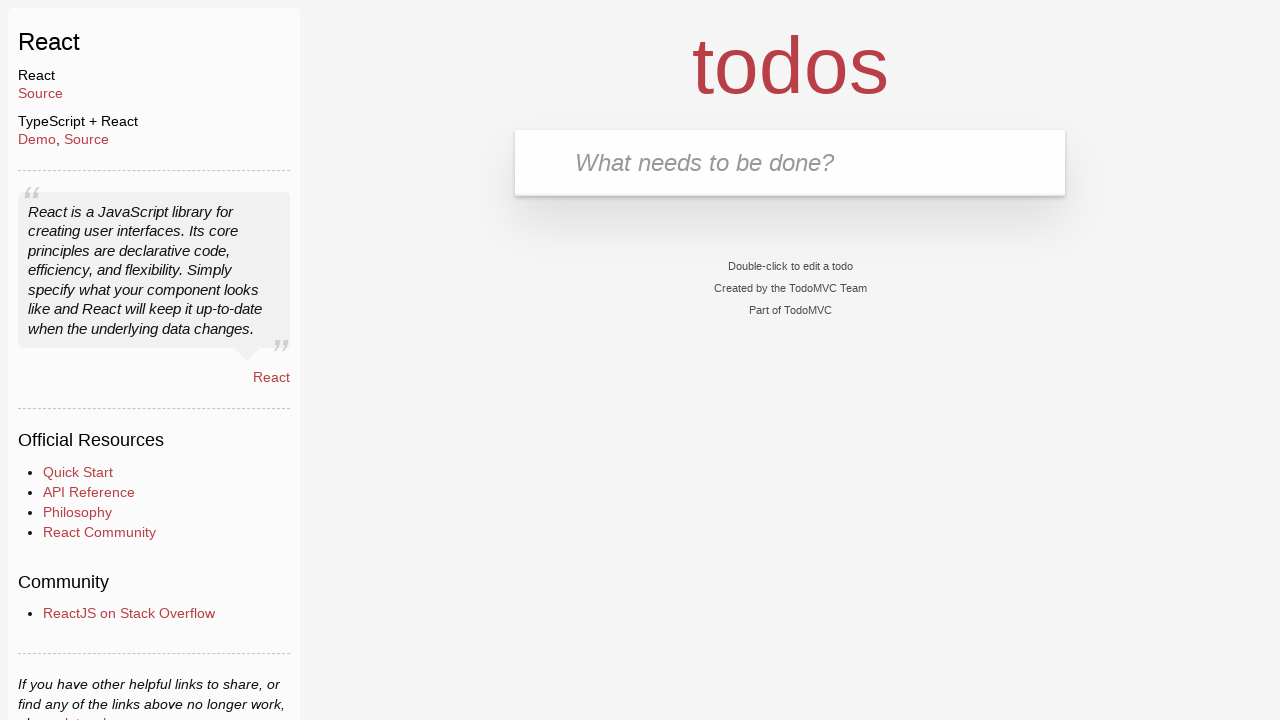

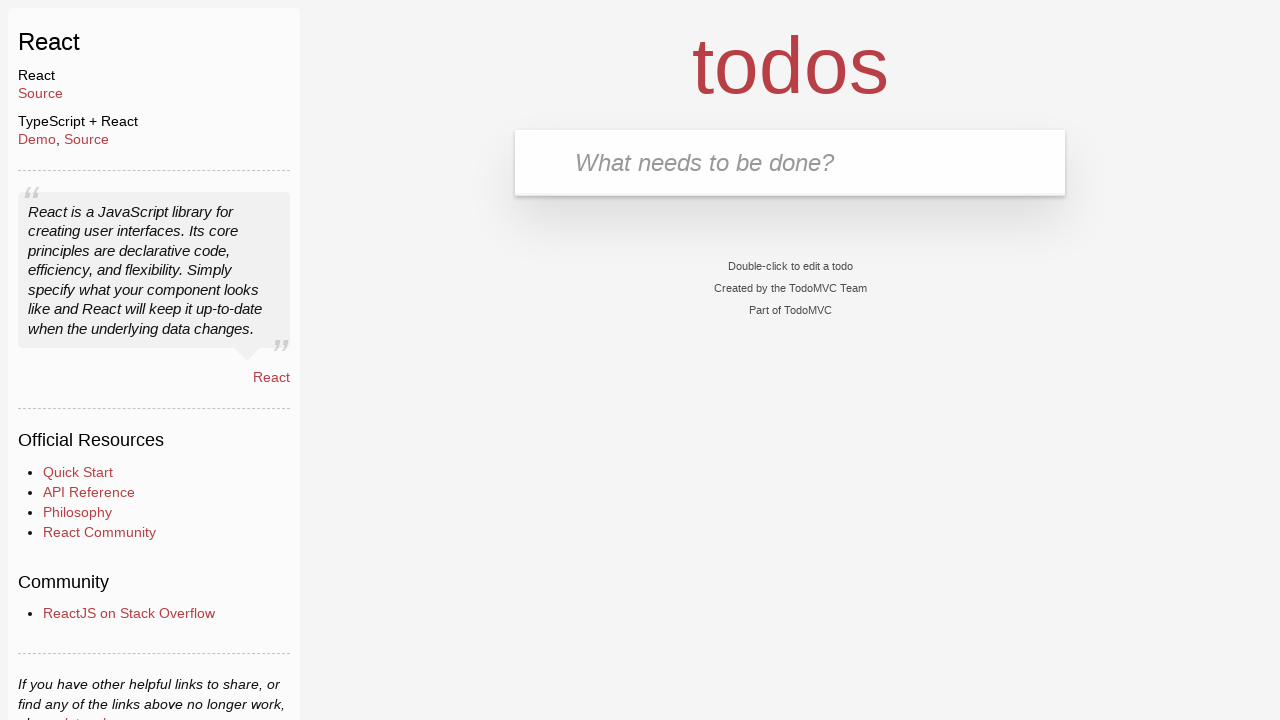